Clicks on the Healthcare option from the Verticals menu and then navigates back

Starting URL: https://www.tranktechnologies.com/

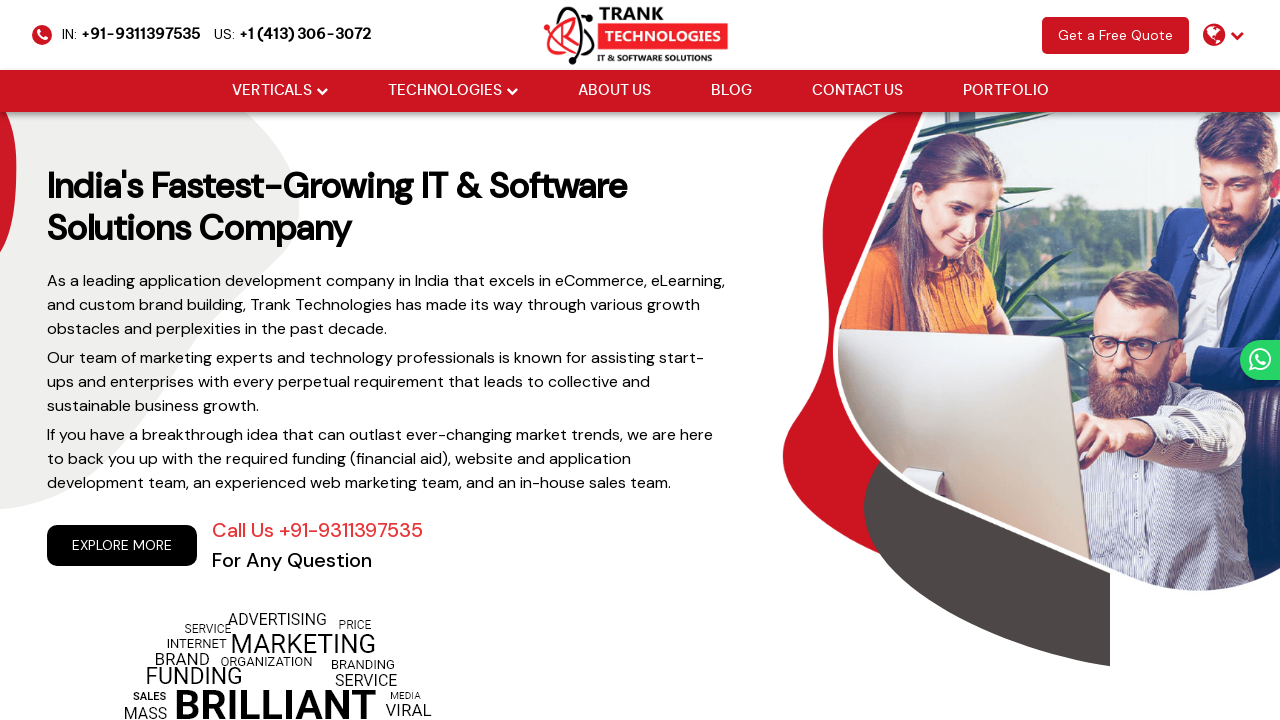

Hovered over Verticals menu at (272, 91) on xpath=//a[@href='#'][normalize-space()='Verticals']
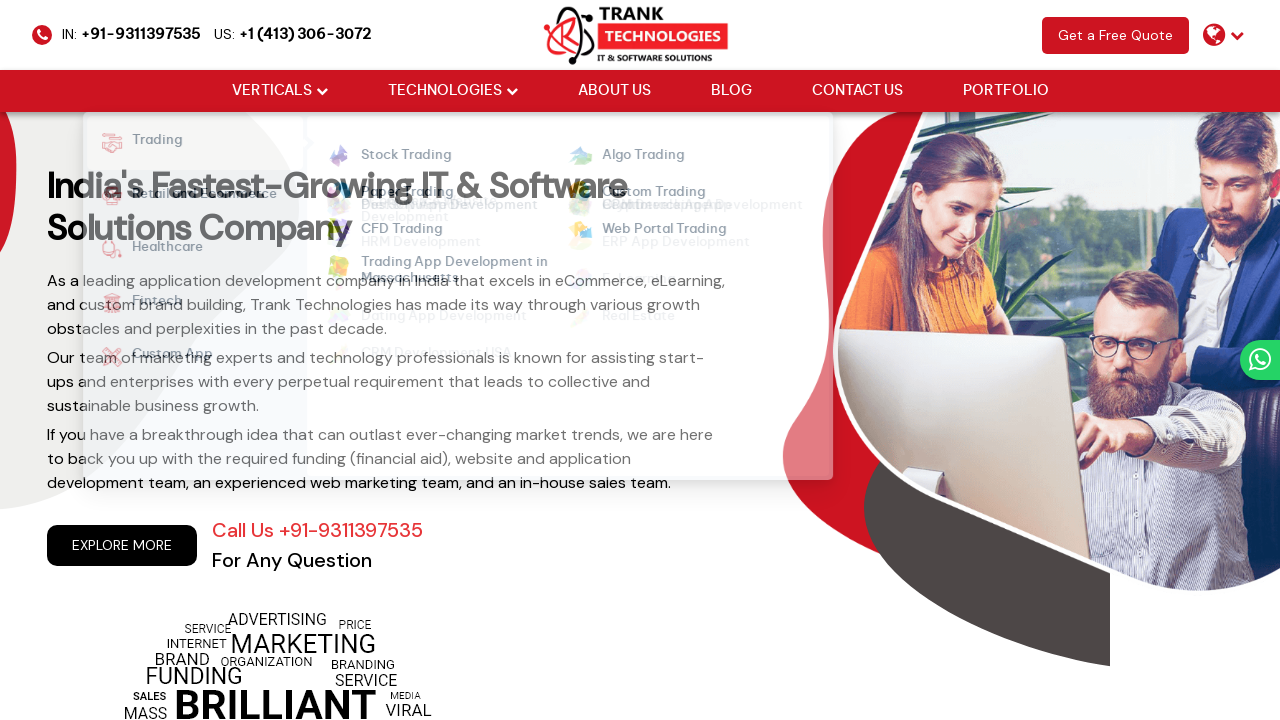

Clicked on Verticals menu at (272, 91) on xpath=//a[@href='#'][normalize-space()='Verticals']
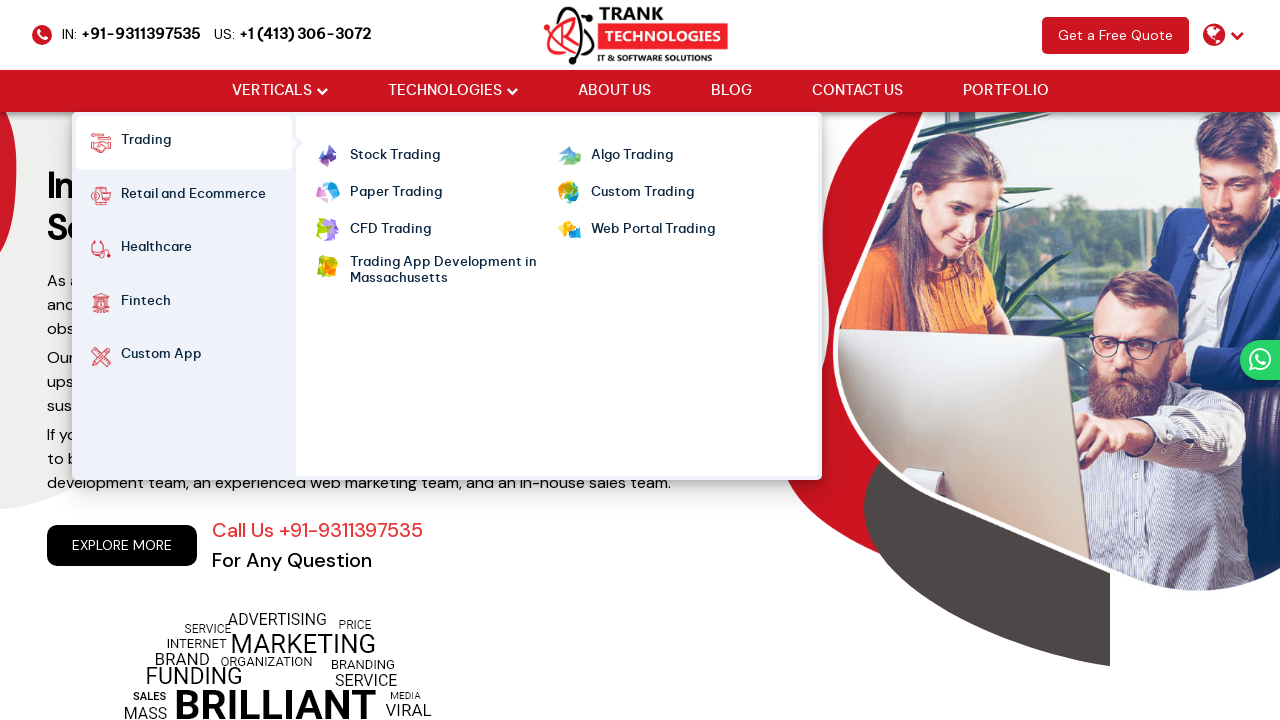

Hovered over Healthcare option at (156, 250) on xpath=//strong[normalize-space()='Healthcare']
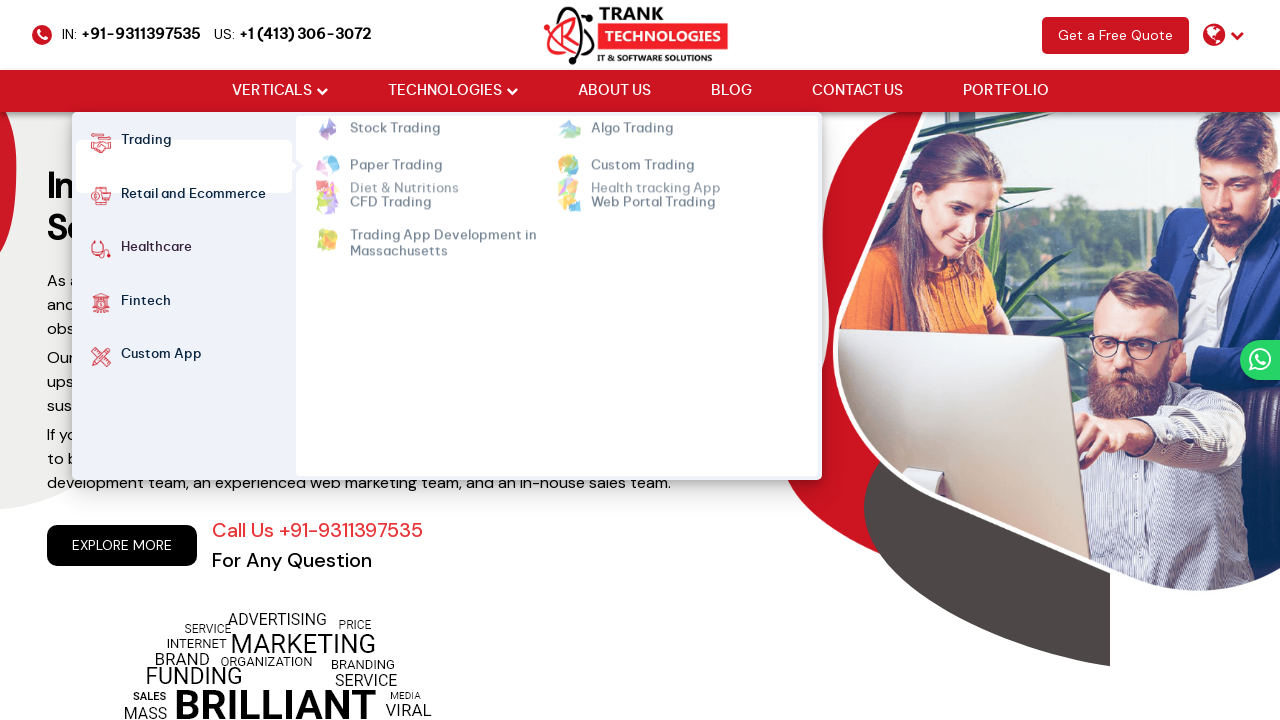

Clicked on Healthcare option from Verticals menu at (156, 250) on xpath=//strong[normalize-space()='Healthcare']
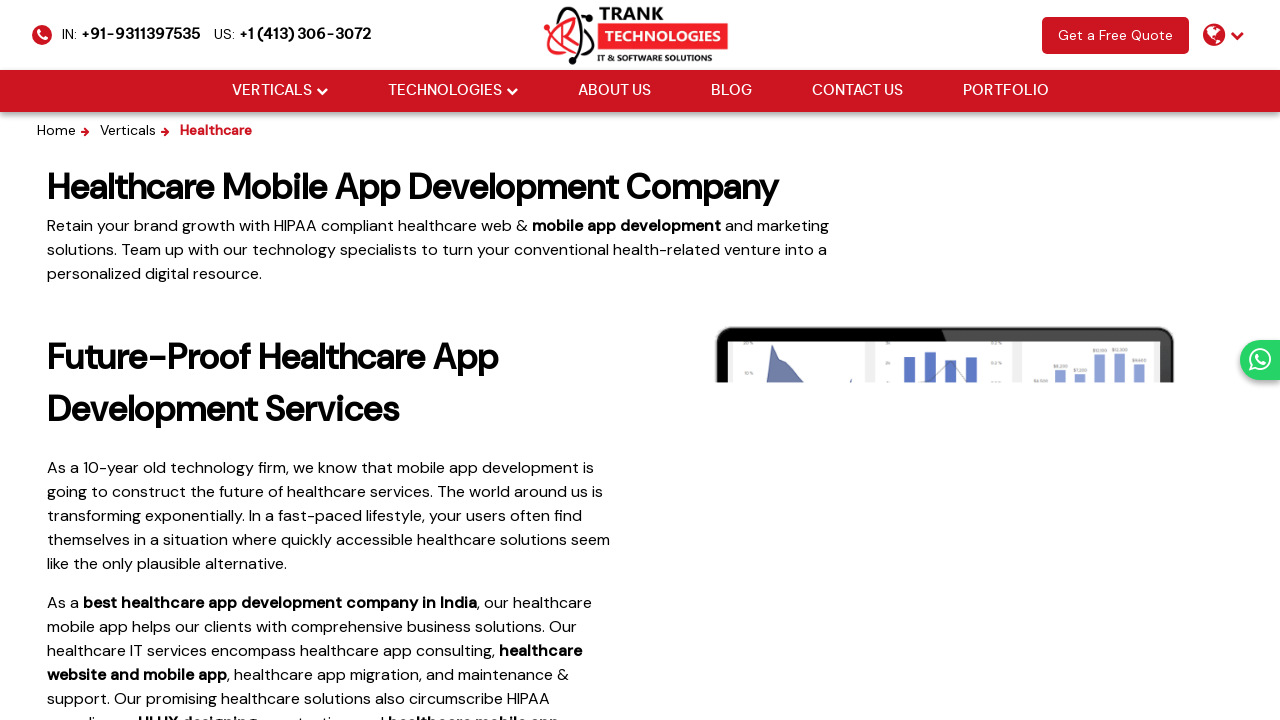

Navigated back to previous page
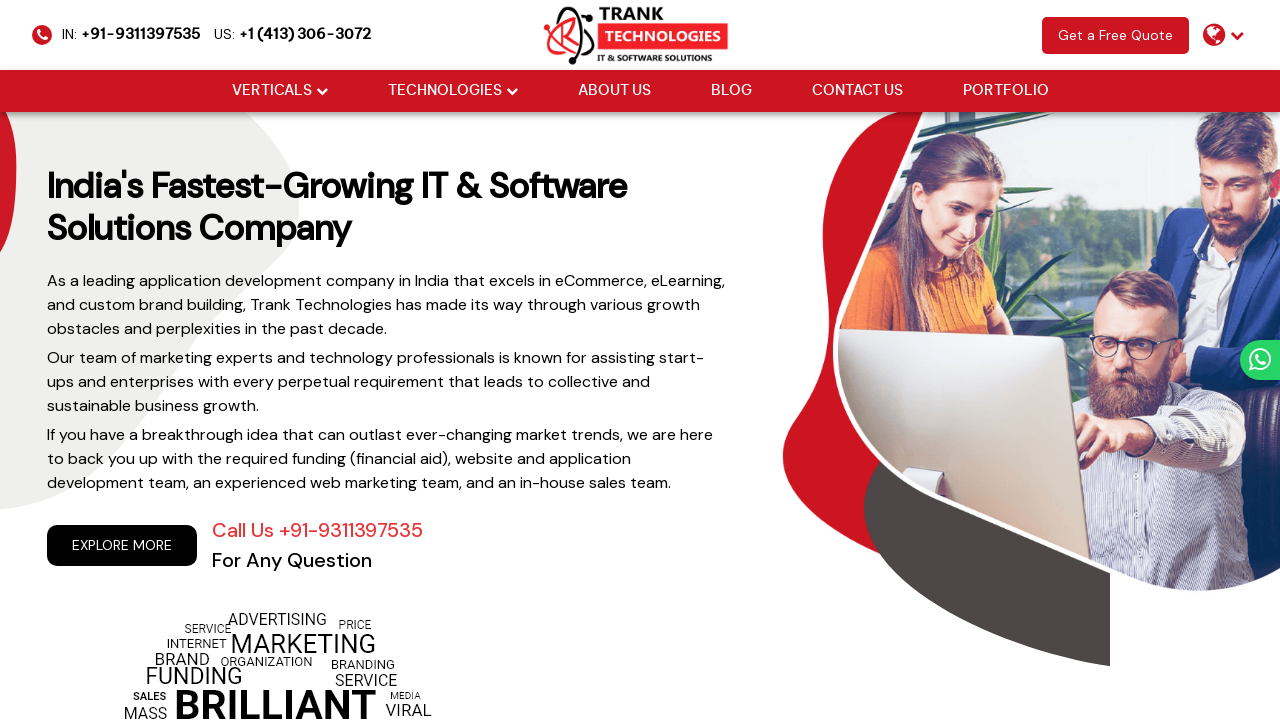

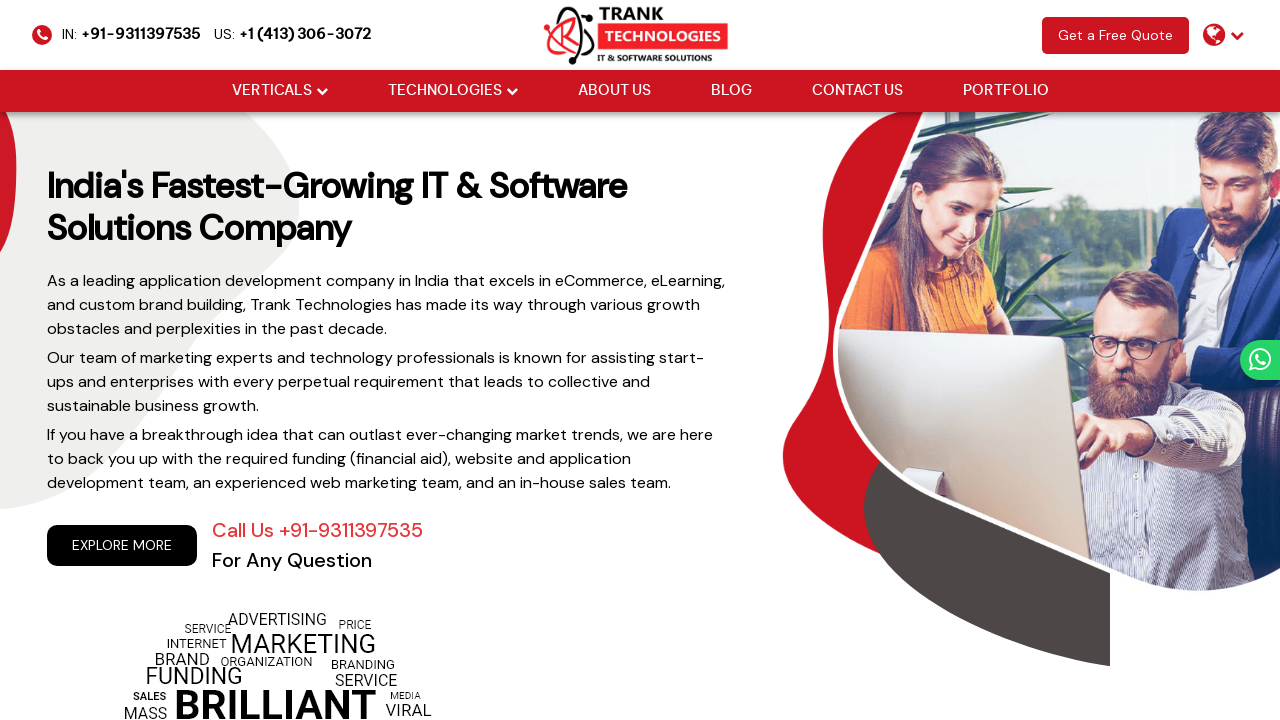